Navigates to the Automation Talks website and verifies the page loads by checking the title

Starting URL: https://automationtalks.com/

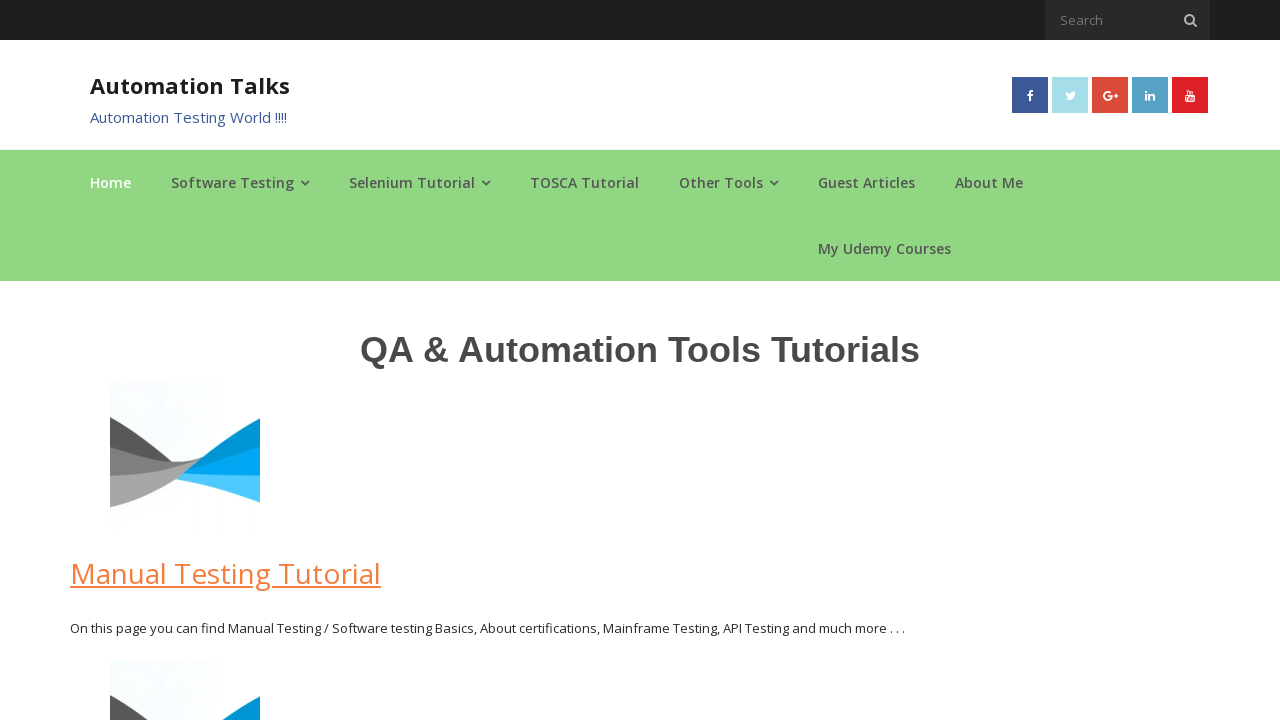

Navigated to https://automationtalks.com/
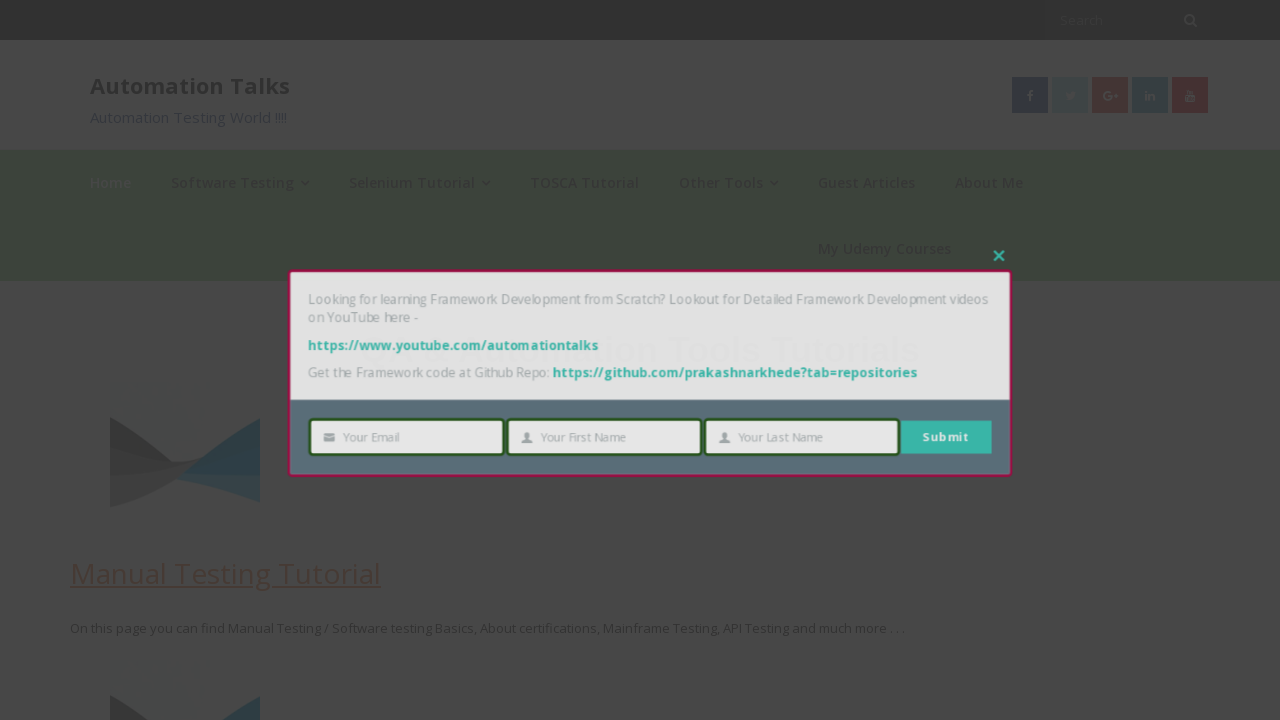

Page loaded with domcontentloaded state
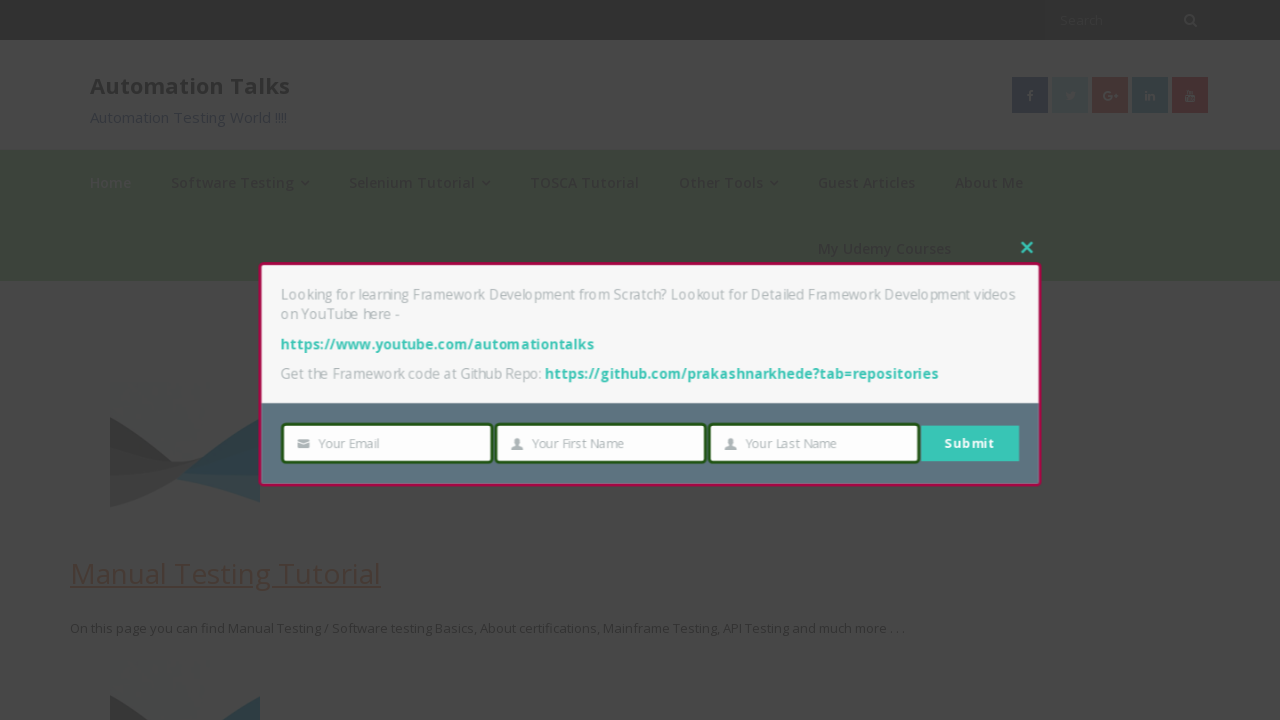

Retrieved page title: 'AutomationTalks - Learn Automation Testing'
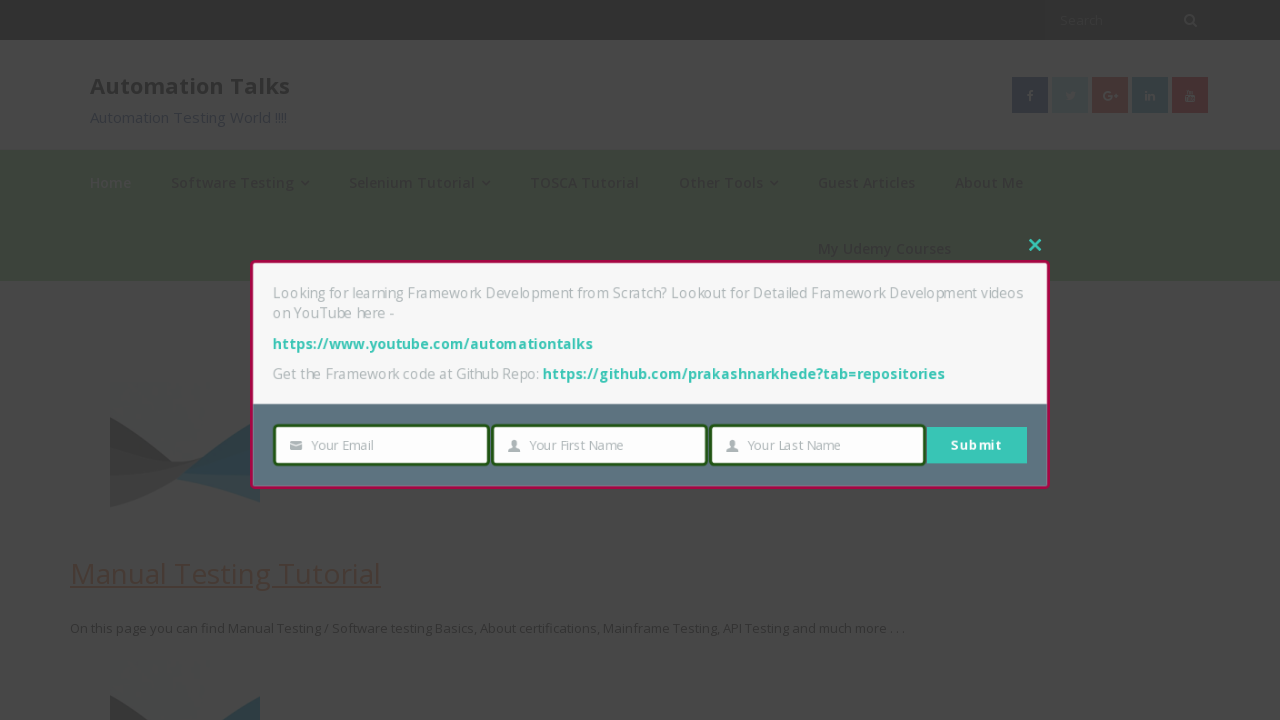

Printed page title to console
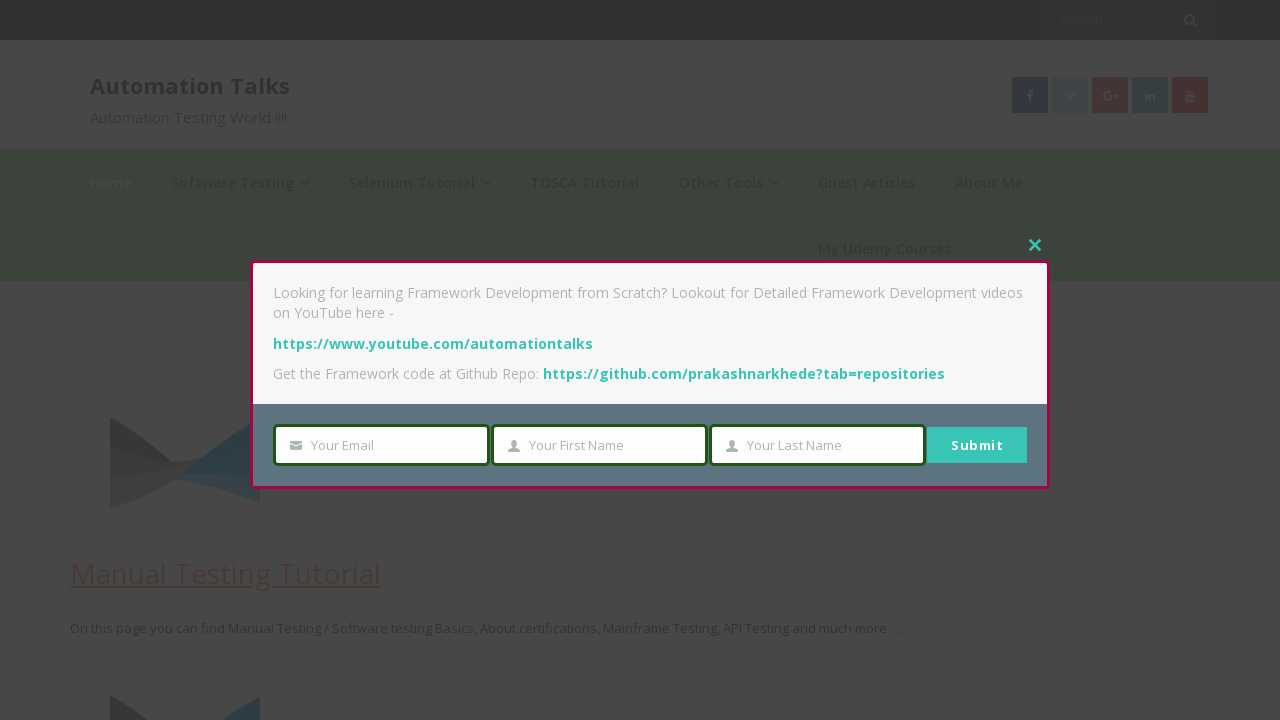

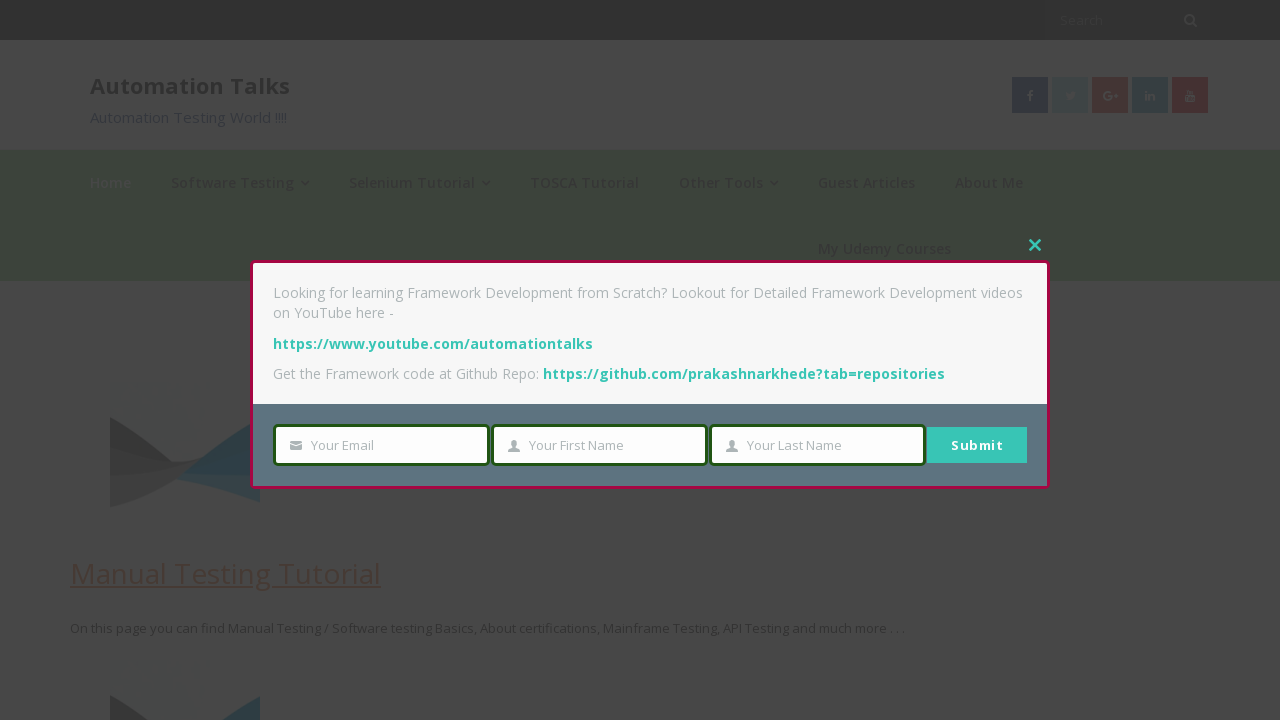